Navigates to OrangeHRM demo page and clicks on the "OrangeHRM, Inc" link (likely a footer link) using JavaScript executor functionality.

Starting URL: https://opensource-demo.orangehrmlive.com/web/index.php/auth/login

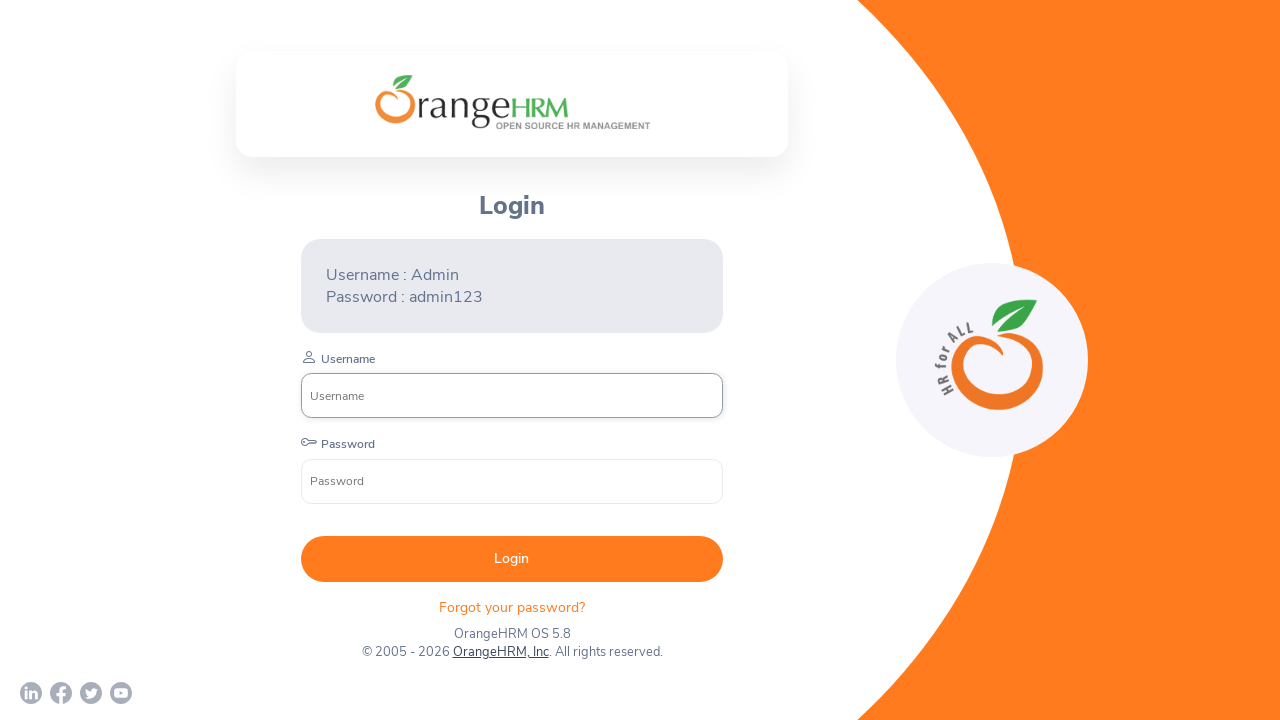

Waited for page to load (networkidle state)
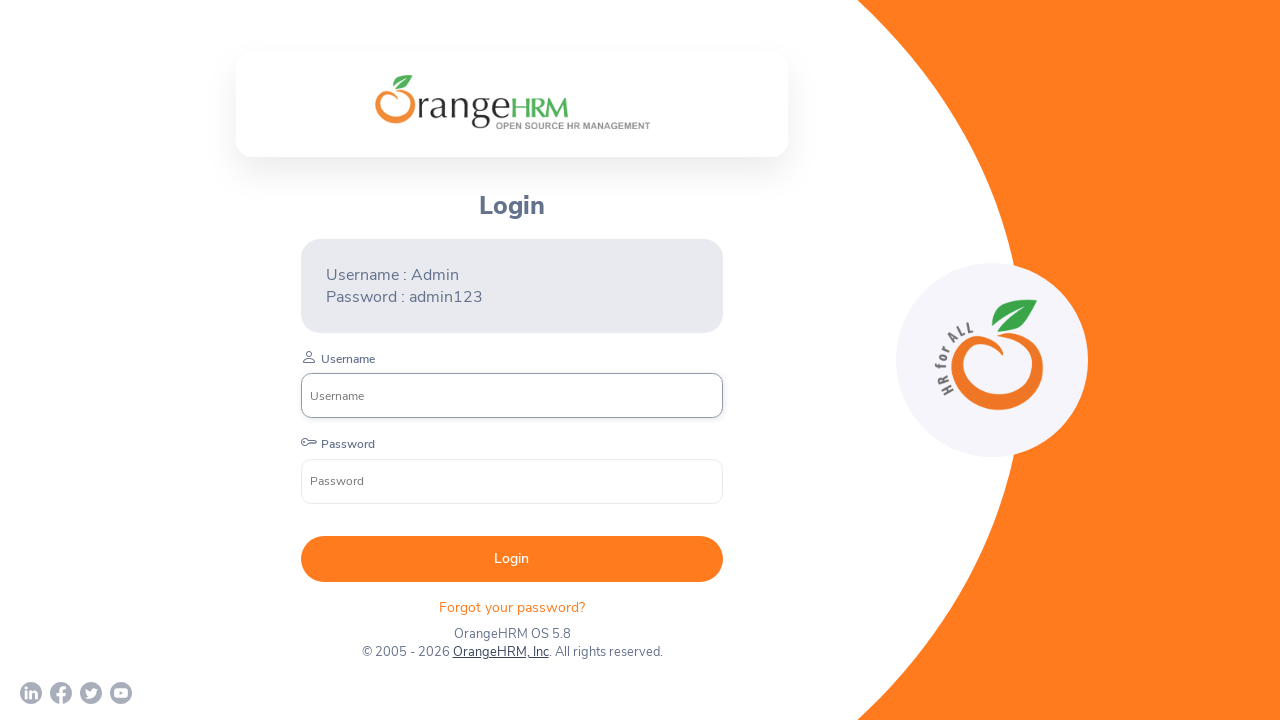

Clicked on the 'OrangeHRM, Inc' link at (500, 652) on a:has-text('OrangeHRM, Inc')
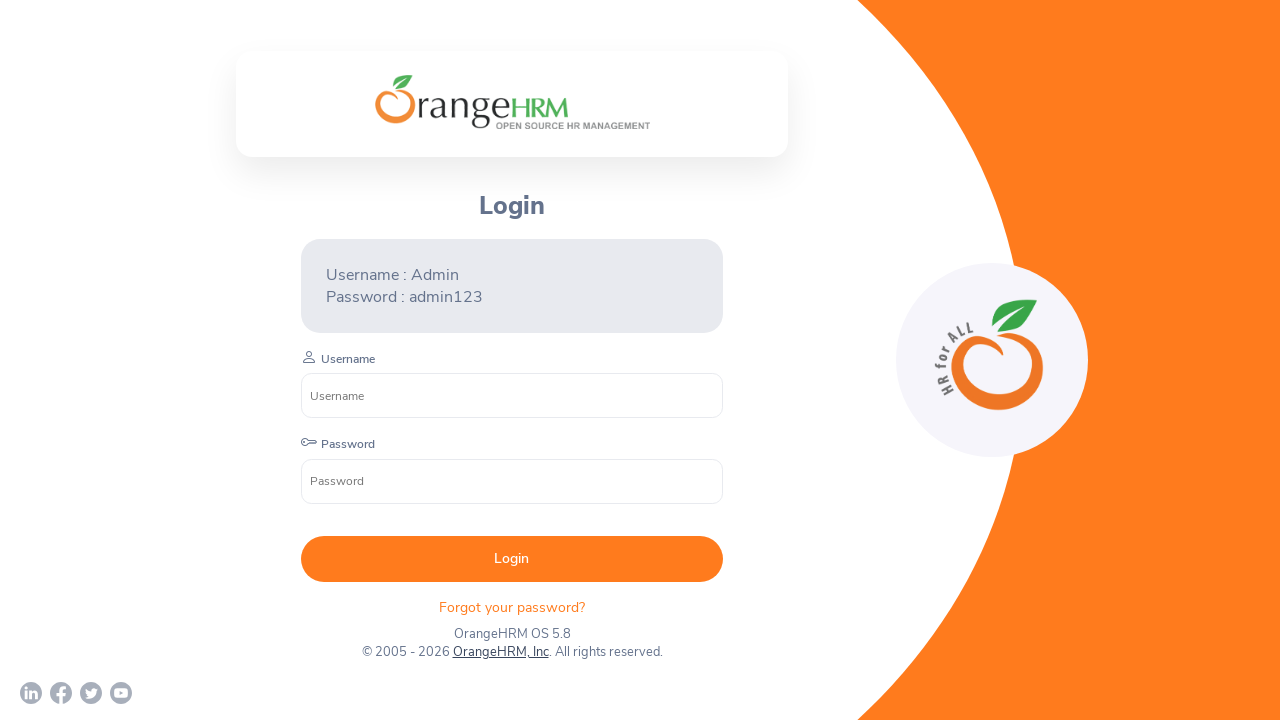

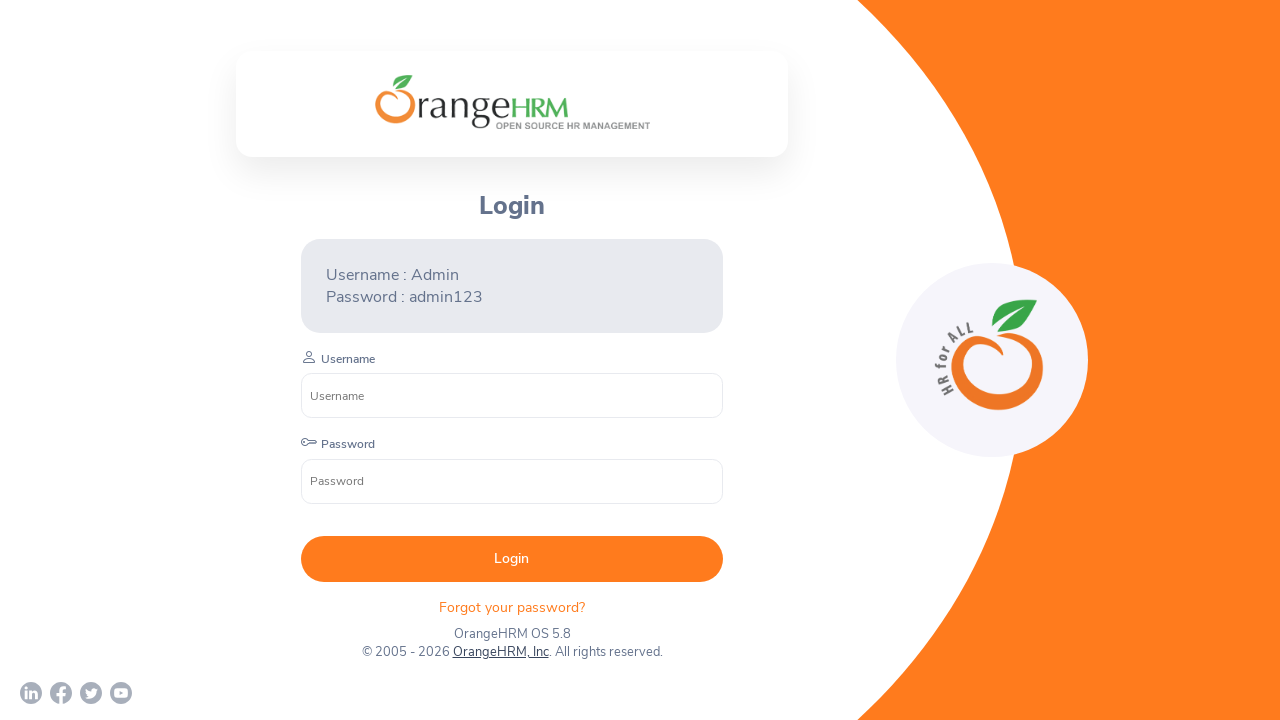